Tests the hotel listing functionality by clicking on the hotel list button and verifying that hotels are displayed

Starting URL: http://hotel-v3.progmasters.hu/

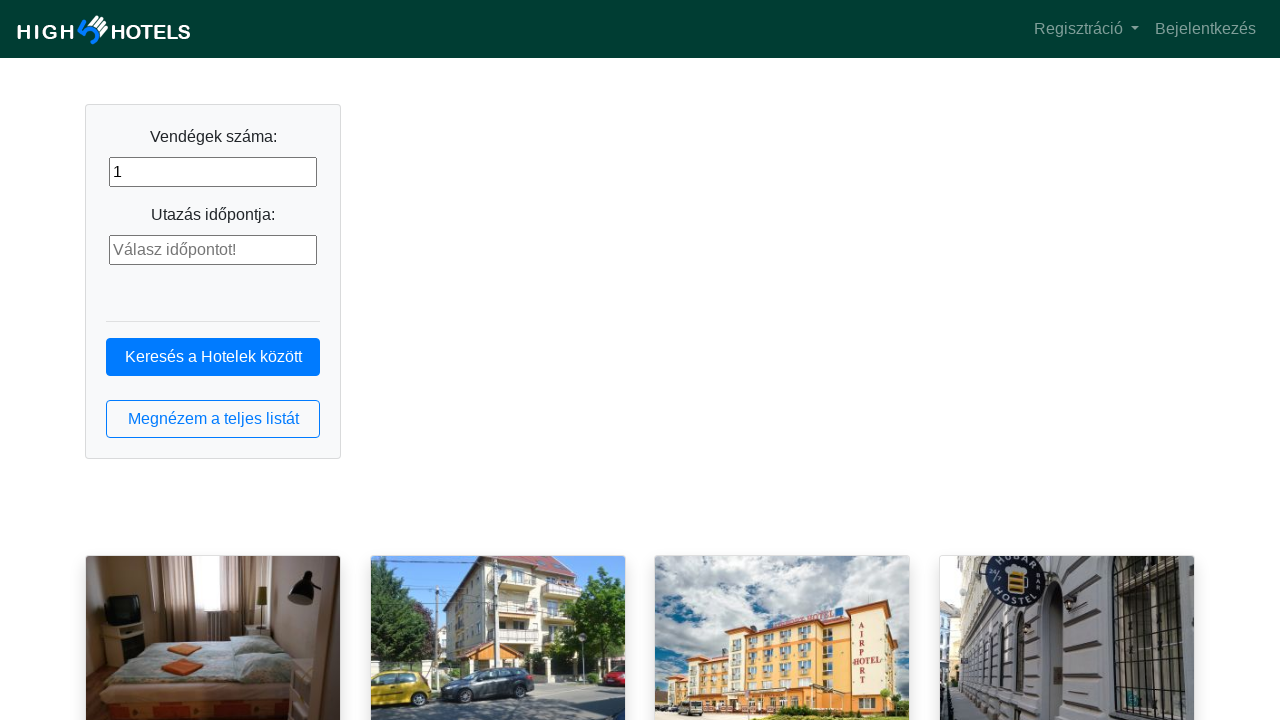

Clicked the hotel list button at (213, 419) on button.btn.btn-outline-primary.btn-block
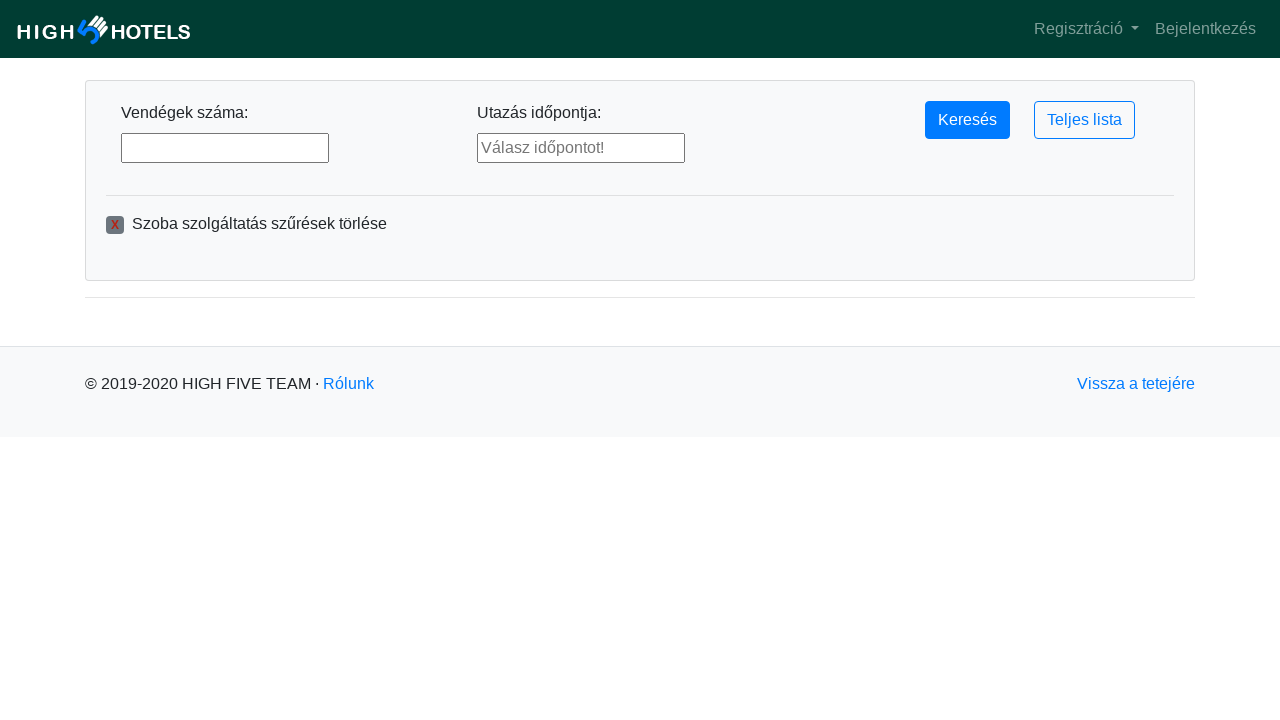

Hotel list loaded - hotel elements appeared
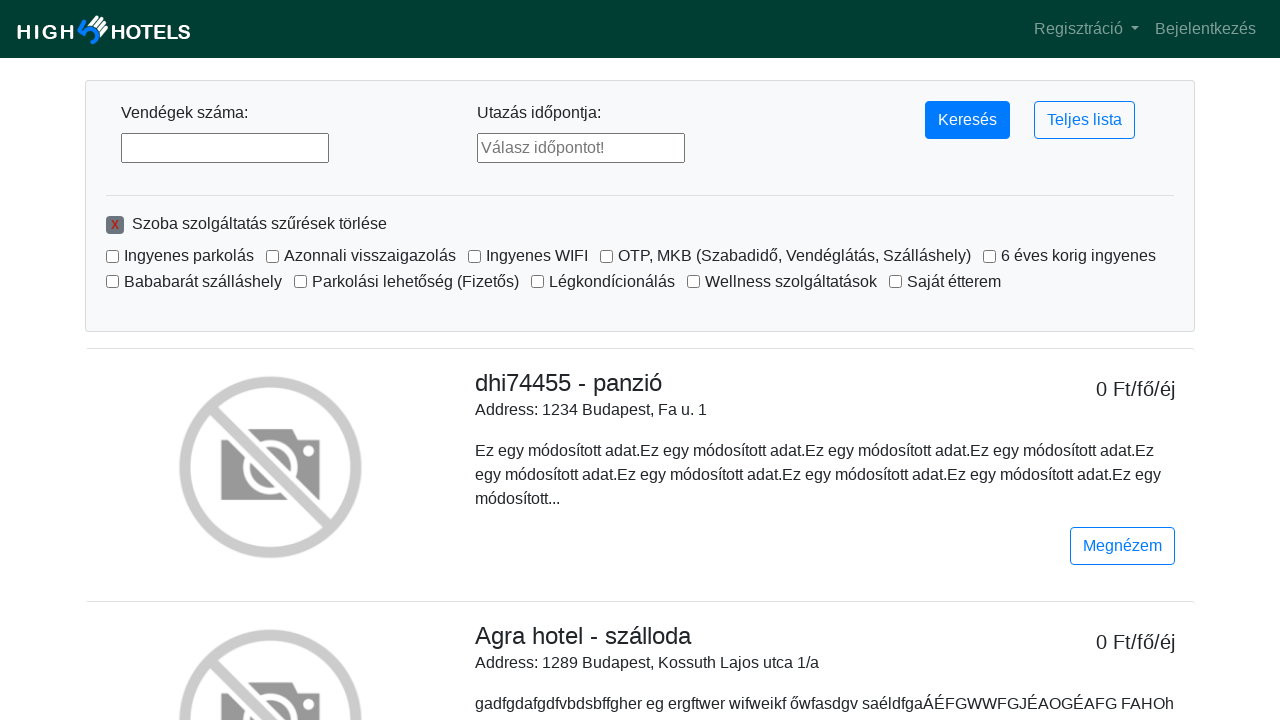

Located hotel list elements
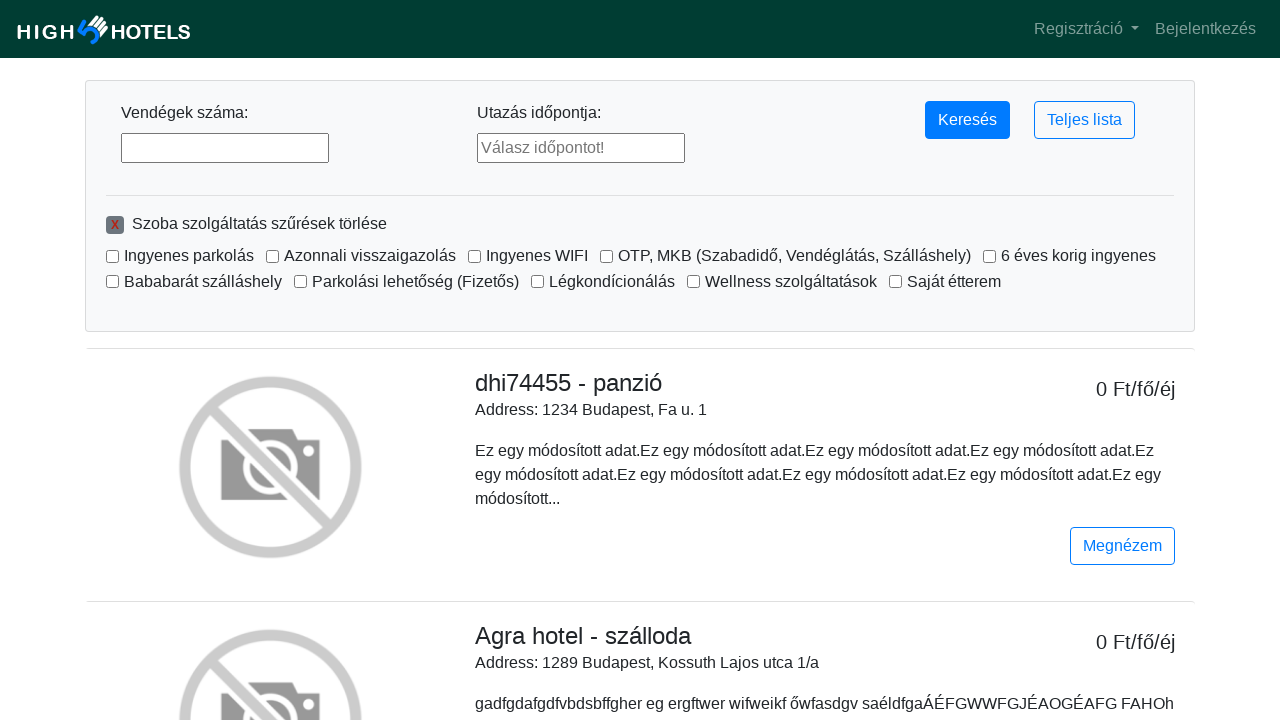

First hotel element is ready and visible
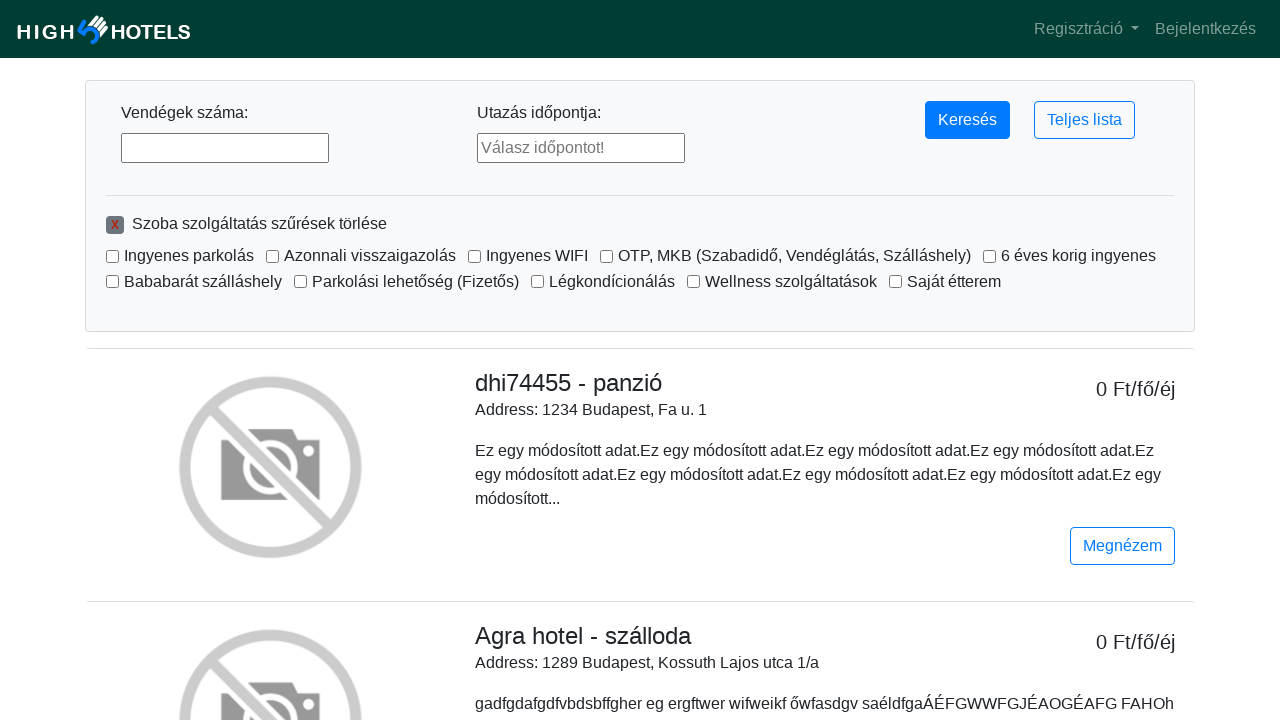

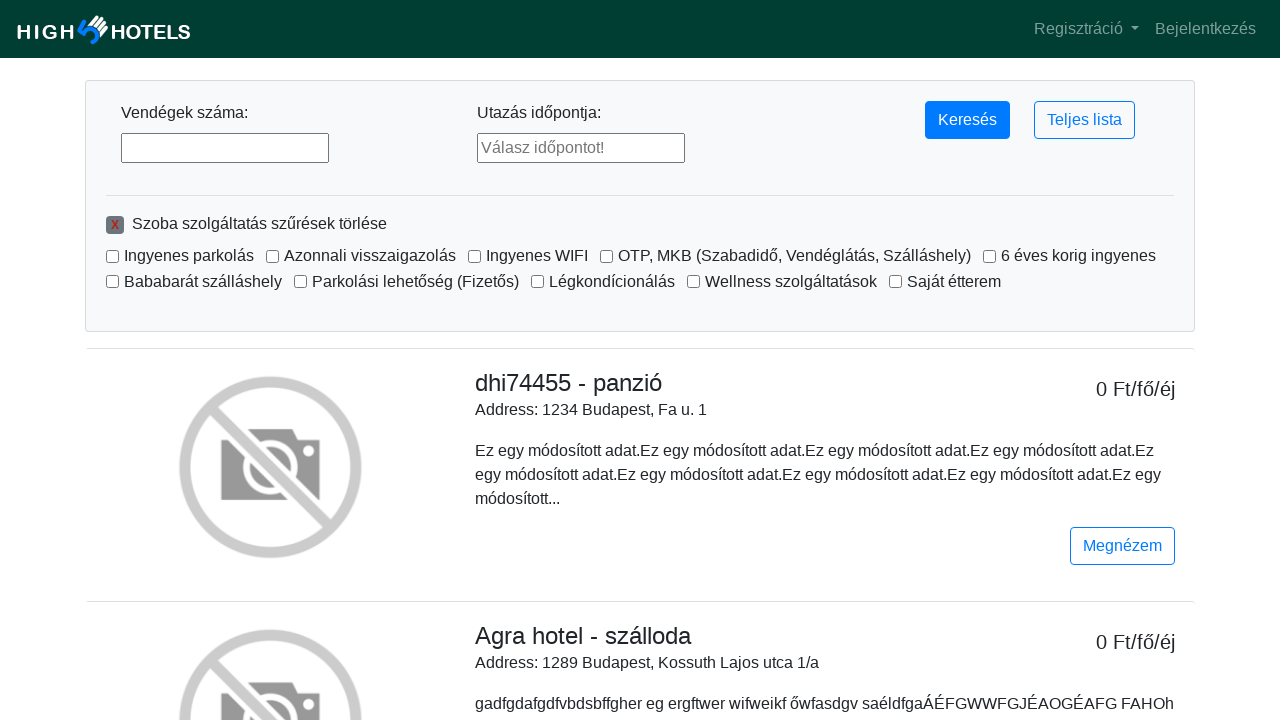